Tests an explicit wait exercise by waiting for a price element to display "100", clicking a book button, reading an input value, calculating a mathematical formula (log of absolute value of 12*sin(x)), filling in the answer, and submitting the form.

Starting URL: http://suninjuly.github.io/explicit_wait2.html

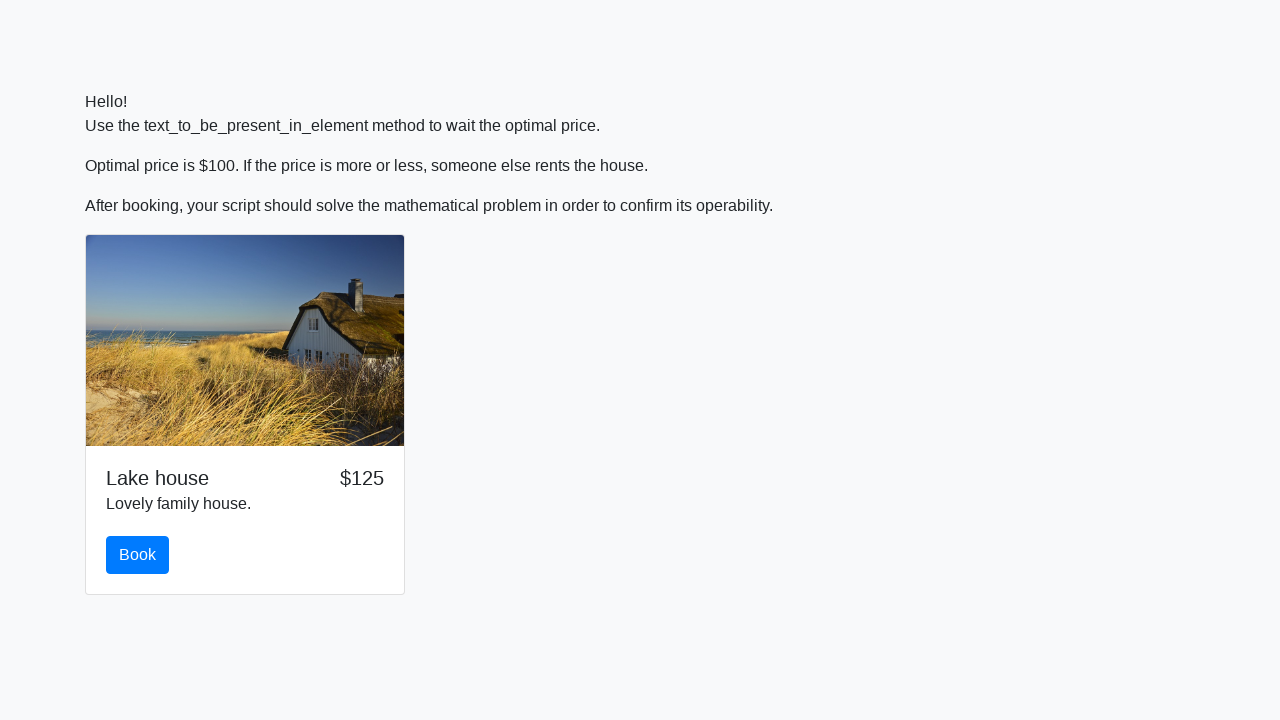

Waited for price element to display '100'
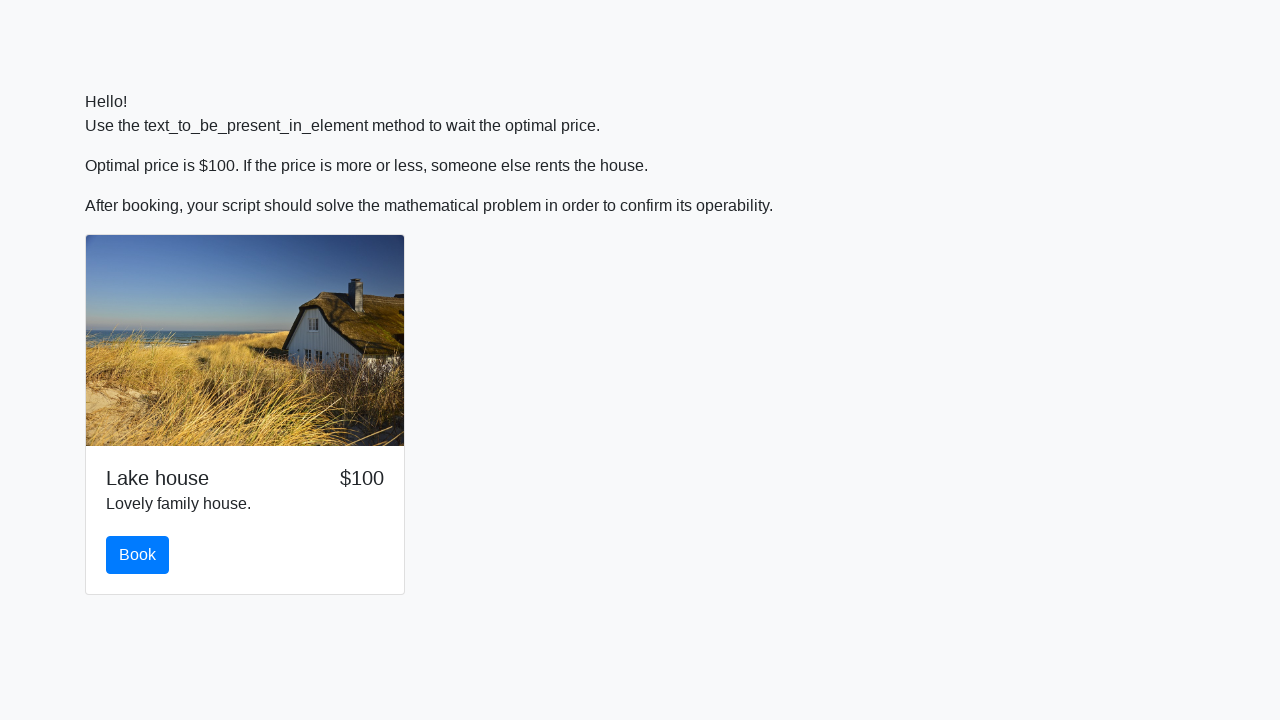

Clicked the book button at (138, 555) on #book
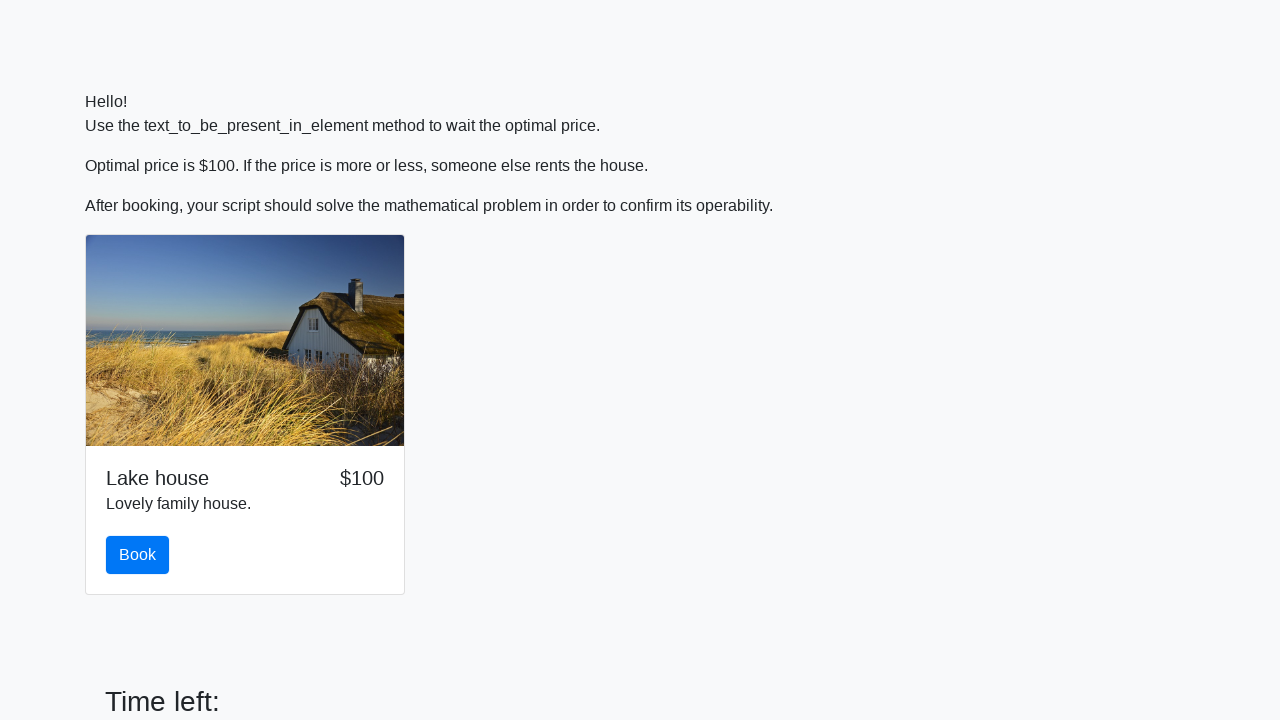

Retrieved input value: 420
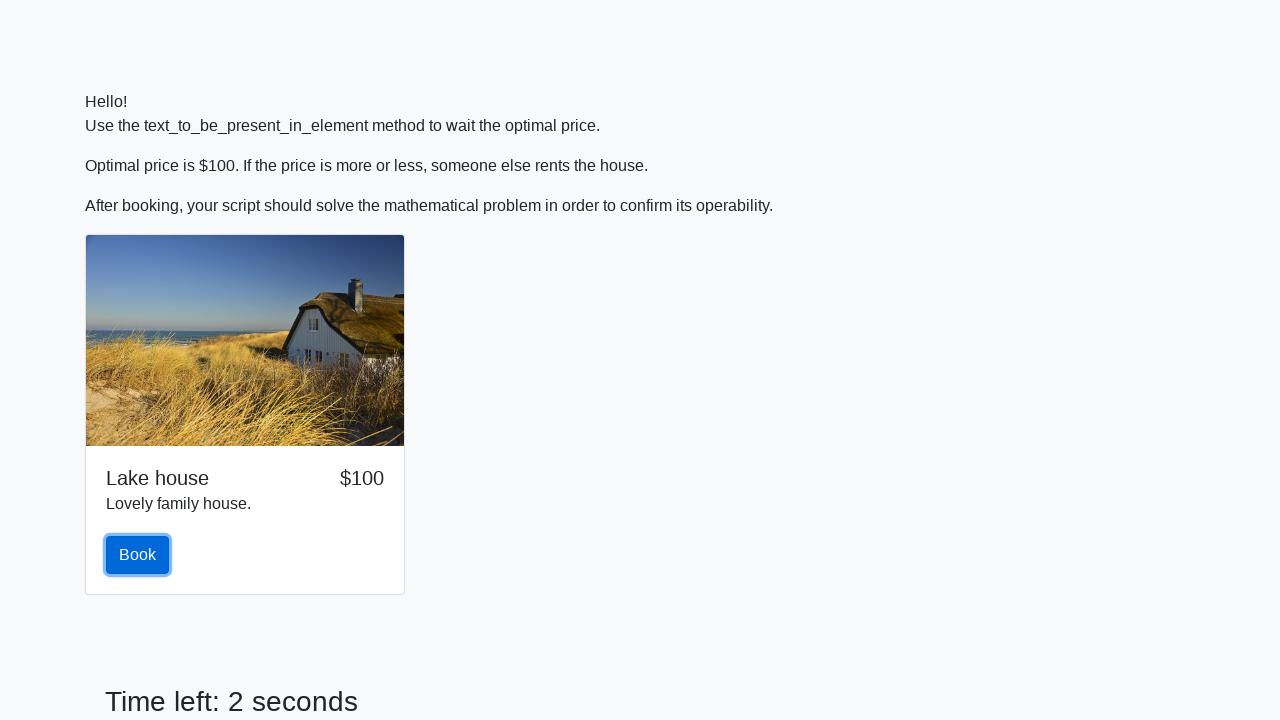

Calculated formula result (log of absolute value of 12*sin(x)): 2.2947283788549795
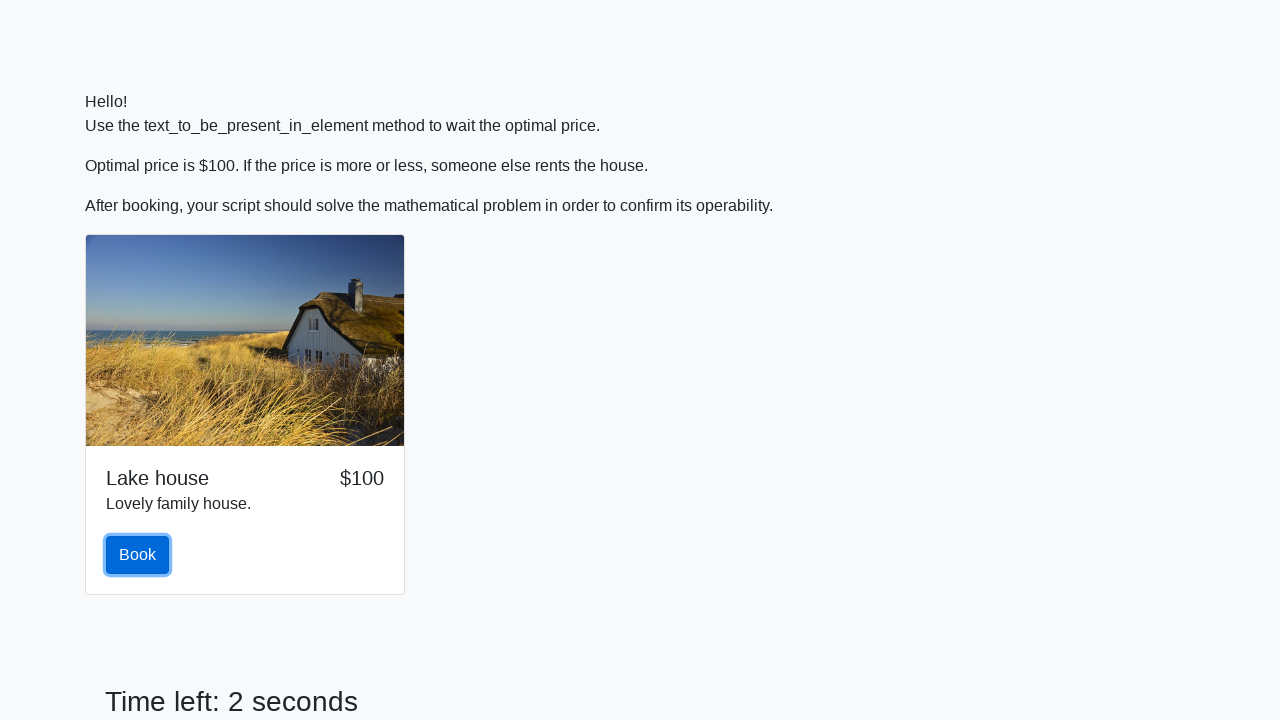

Filled answer field with calculated value: 2.2947283788549795 on #answer
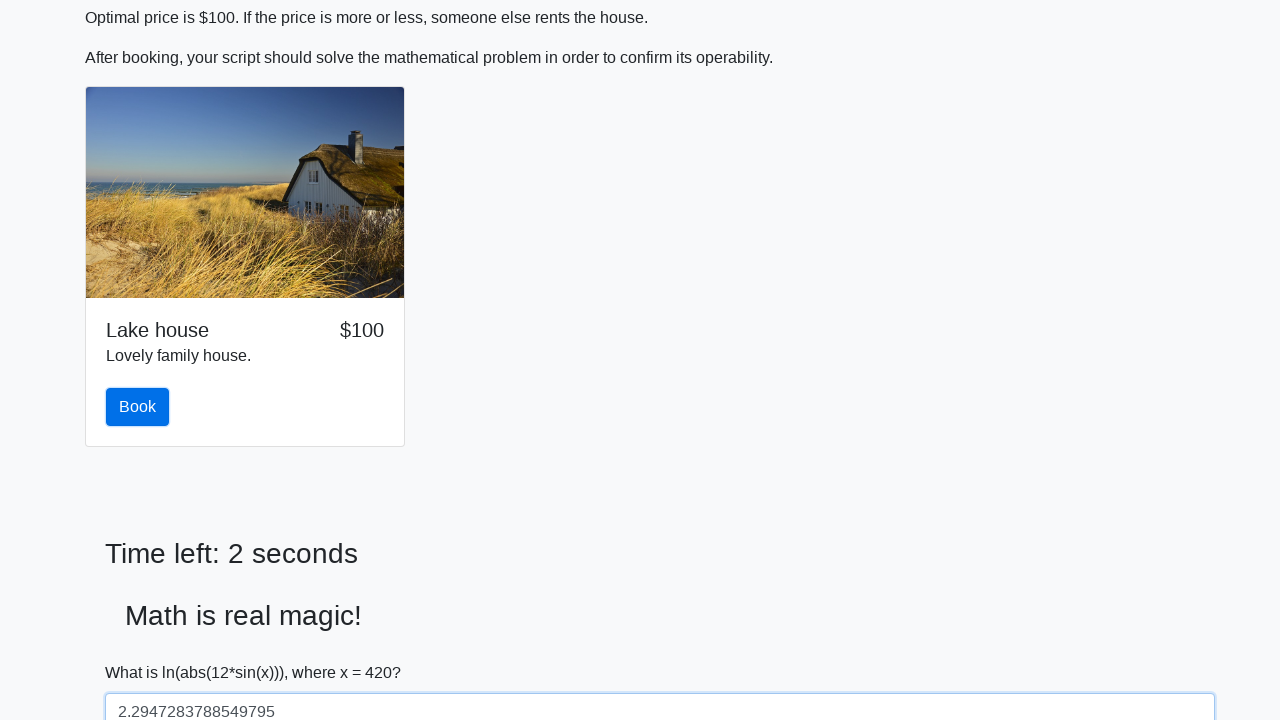

Clicked submit button to submit the form at (143, 651) on #solve
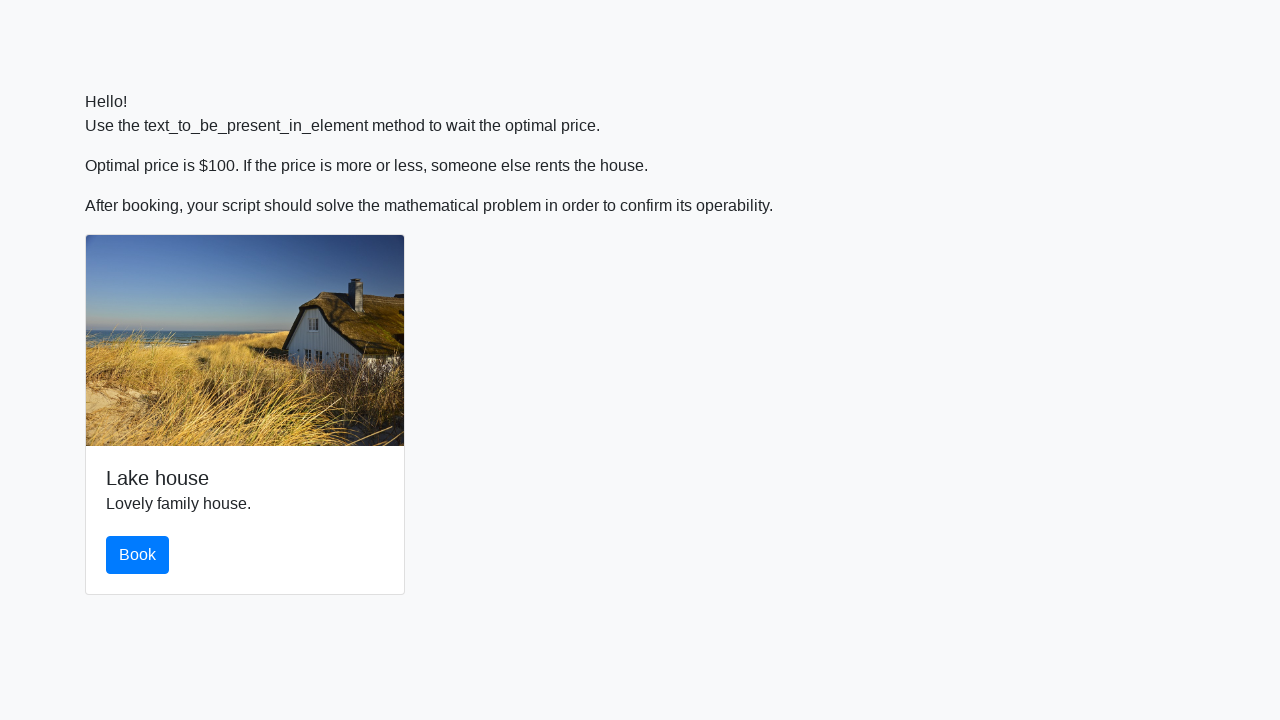

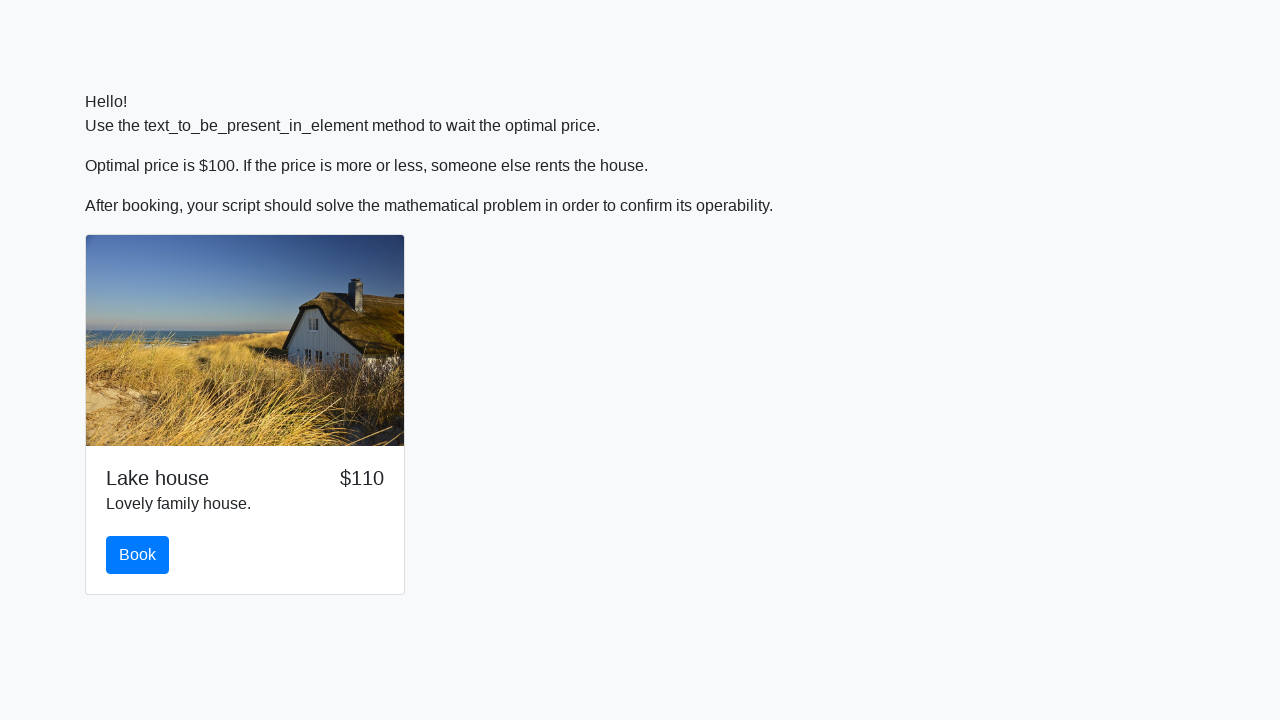